Navigates to a demo practice form and verifies the state of various form elements including checking if fields are disabled, editable, visible, and if checkboxes are checked.

Starting URL: https://demoqa.com/automation-practice-form

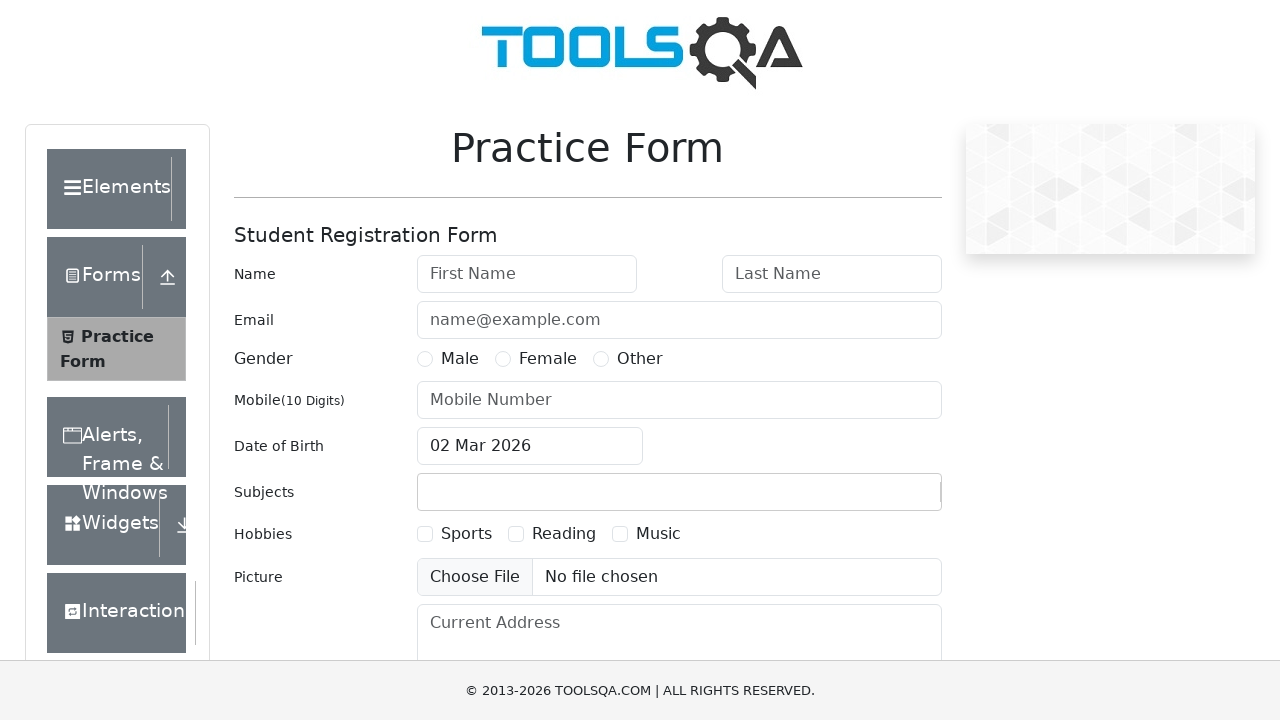

Navigated to demo practice form
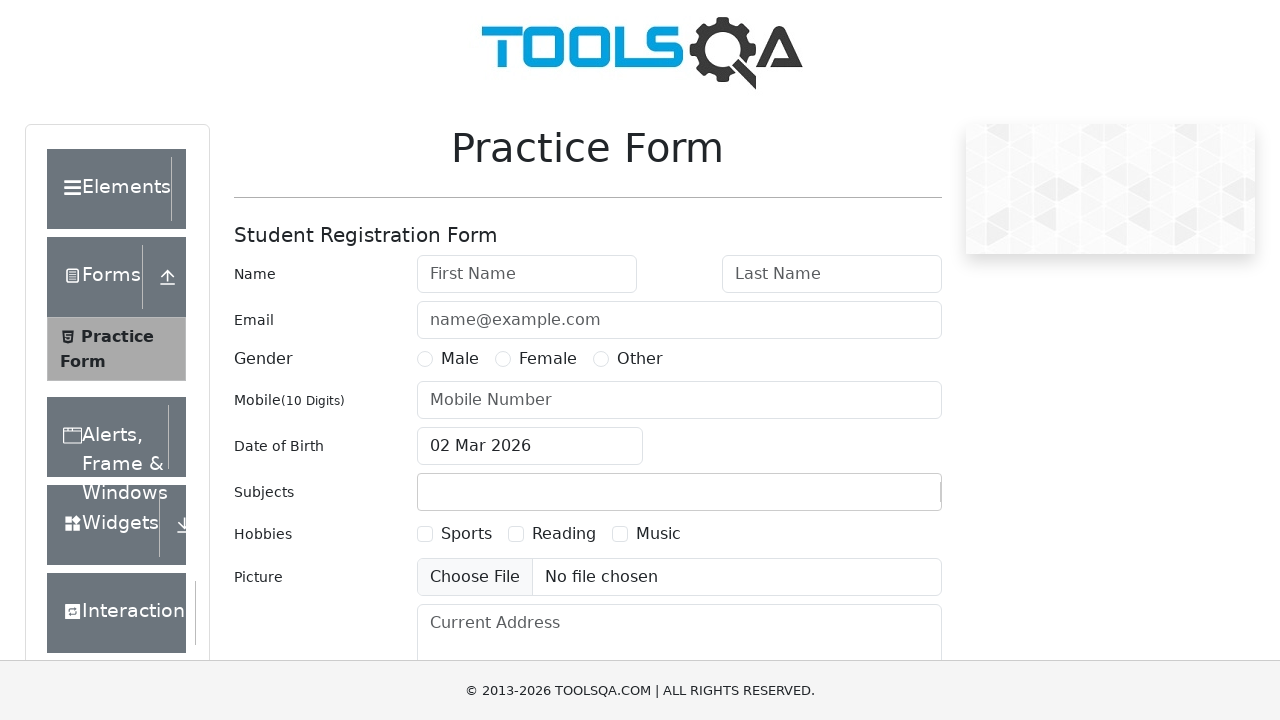

Form loaded - firstName field is visible
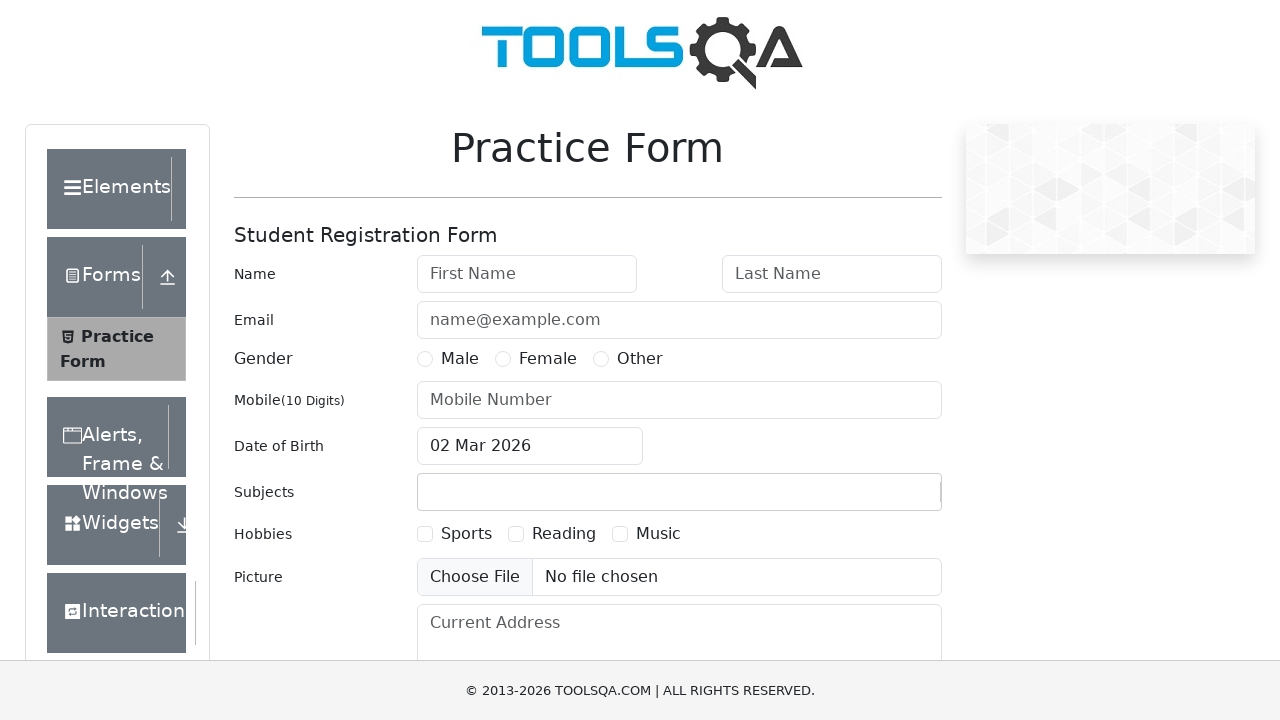

Located firstName field element
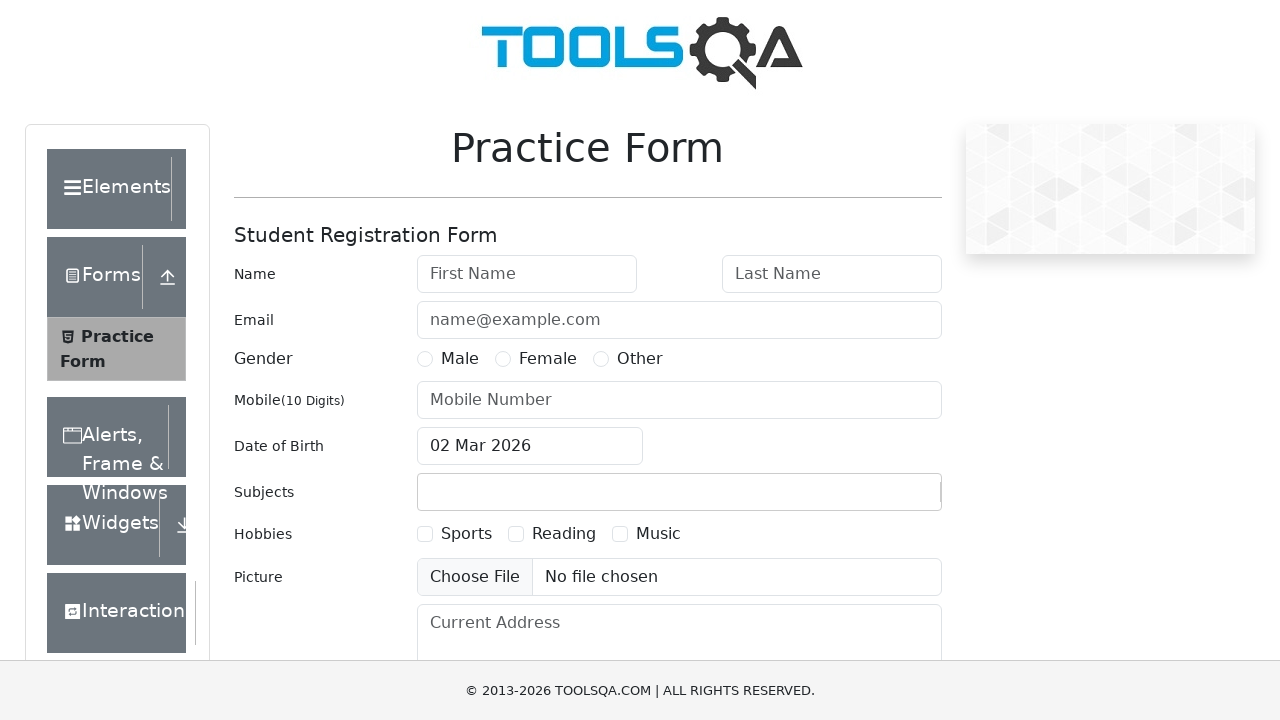

Located sports checkbox element
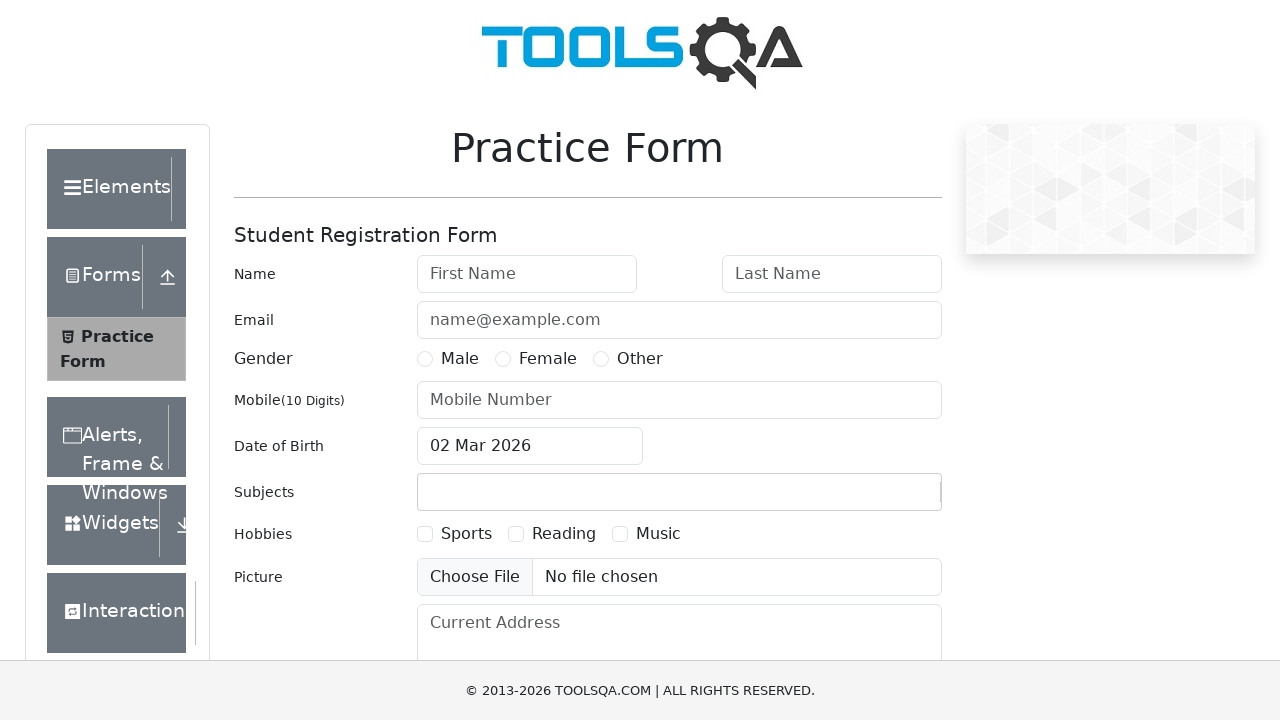

Located submit button element
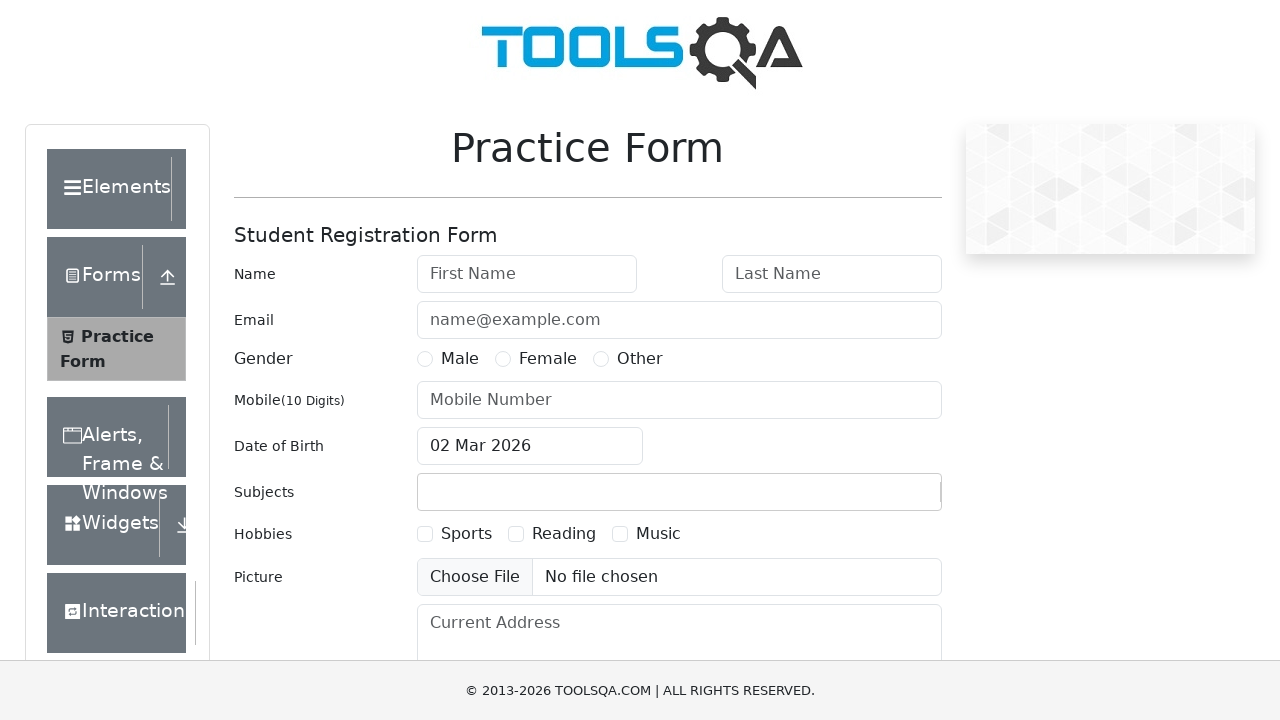

Verified firstName field is not disabled
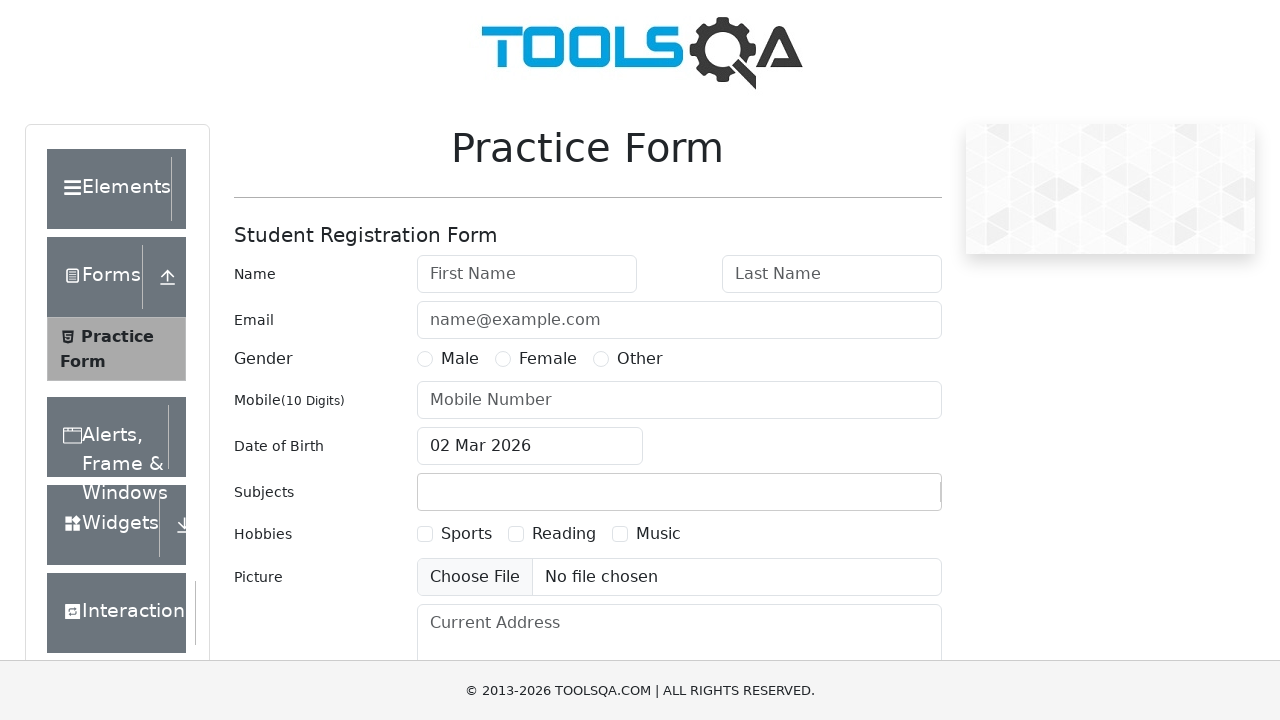

Verified firstName field is editable
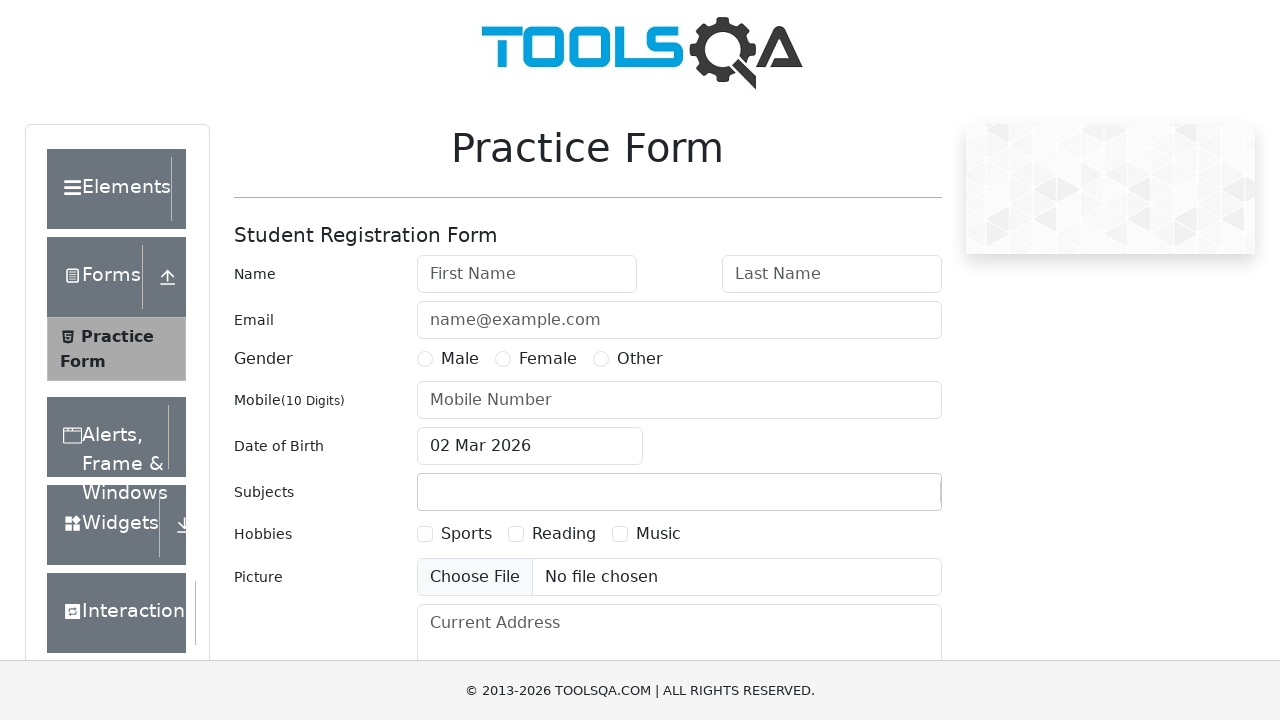

Verified sports checkbox is not checked
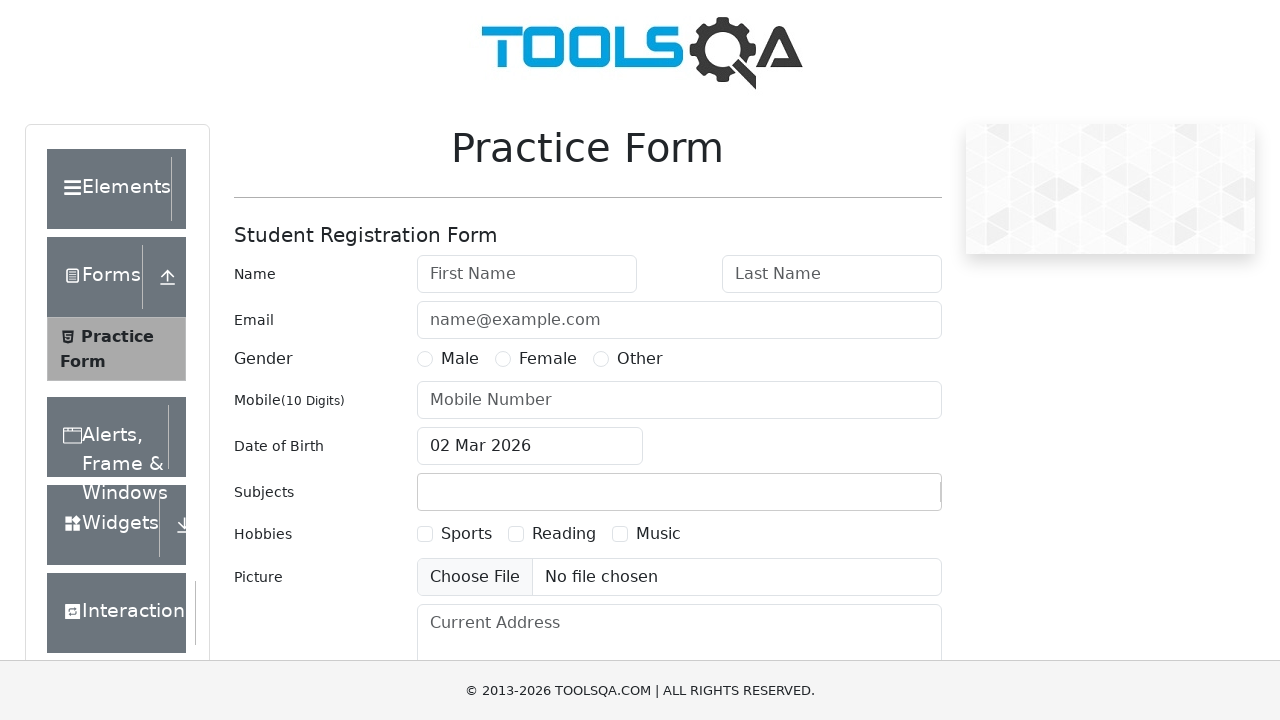

Verified sports checkbox is visible
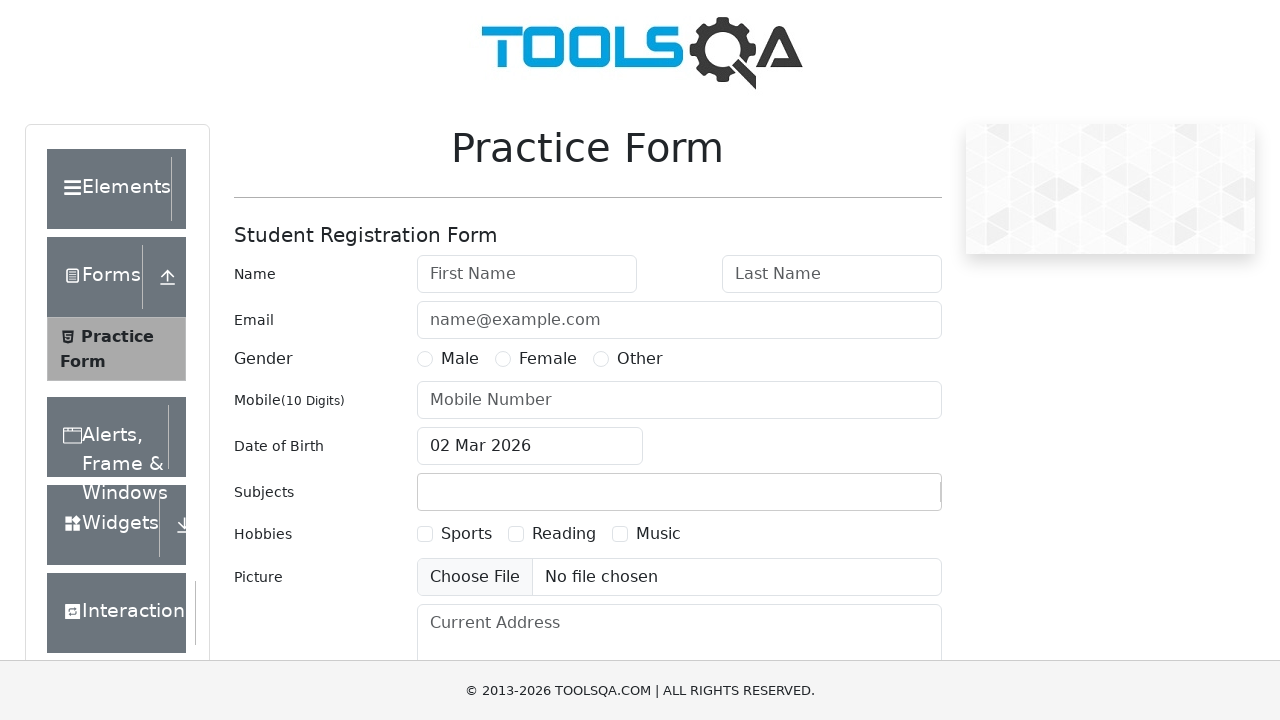

Verified submit button is visible
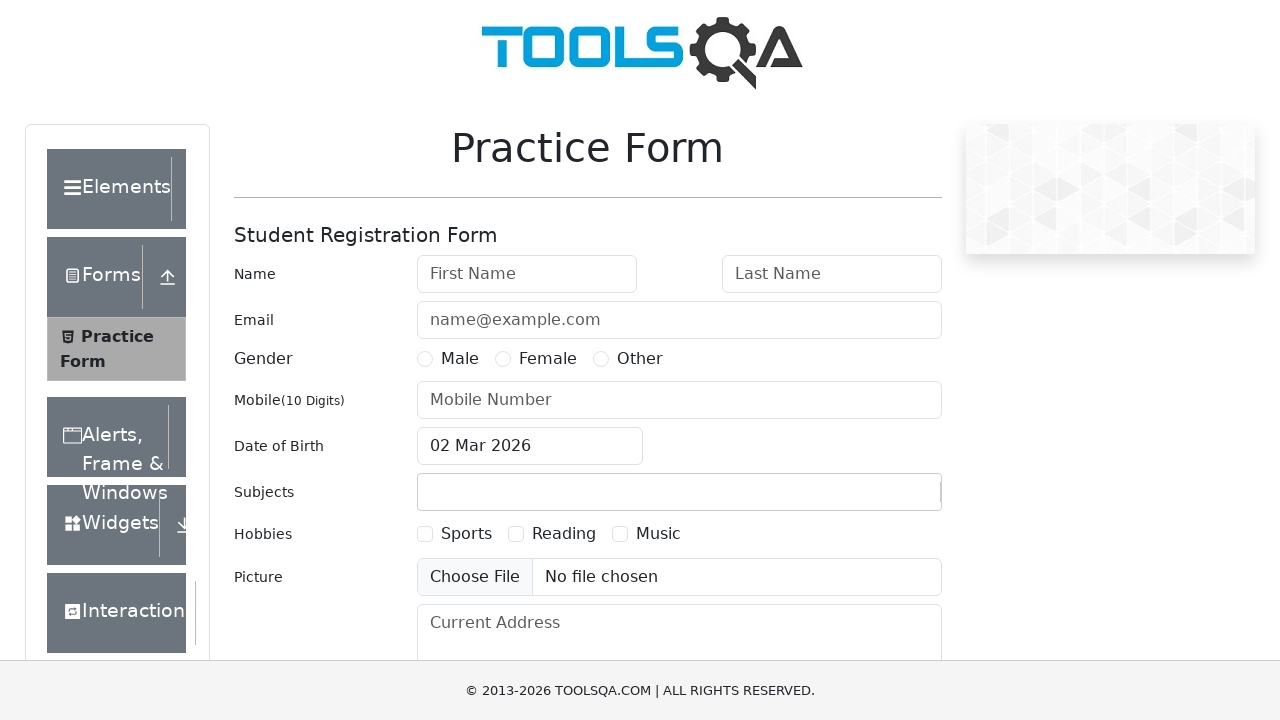

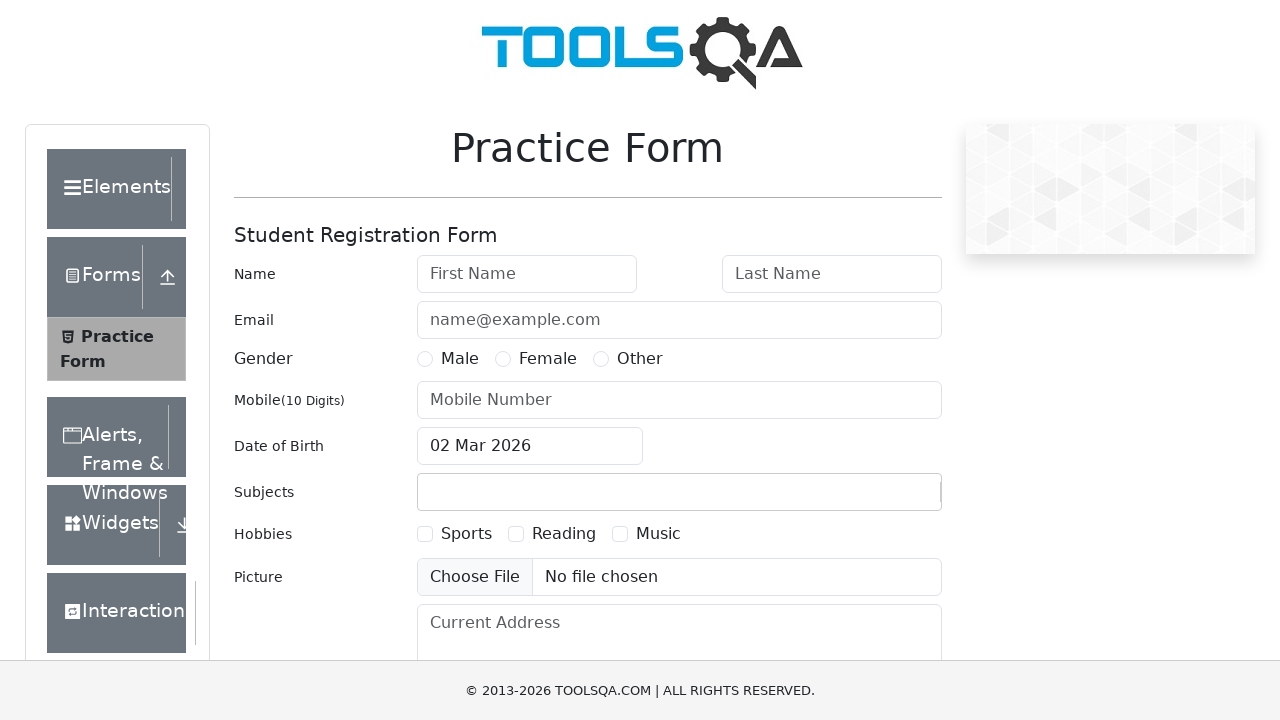